Tests enabling a textbox by clicking the Enable button and verifying the success message appears

Starting URL: https://the-internet.herokuapp.com/dynamic_controls

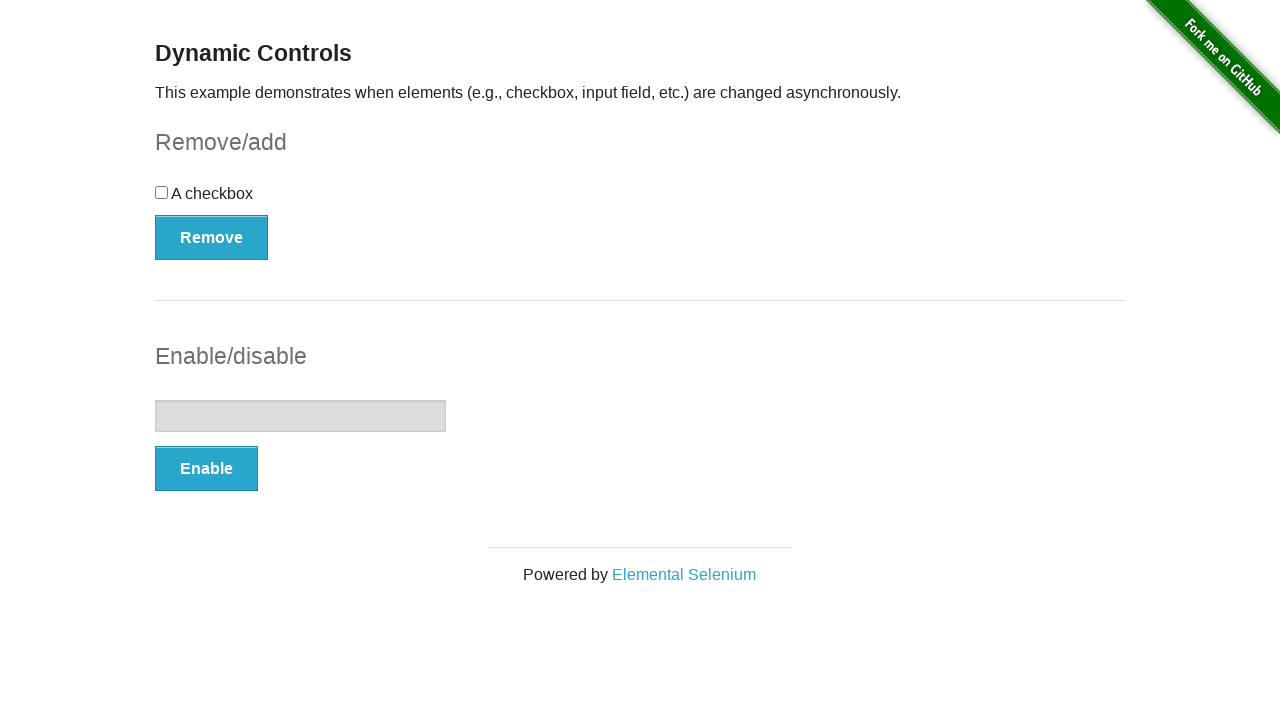

Clicked the Enable button to enable the textbox at (206, 469) on button[onclick='swapInput()']
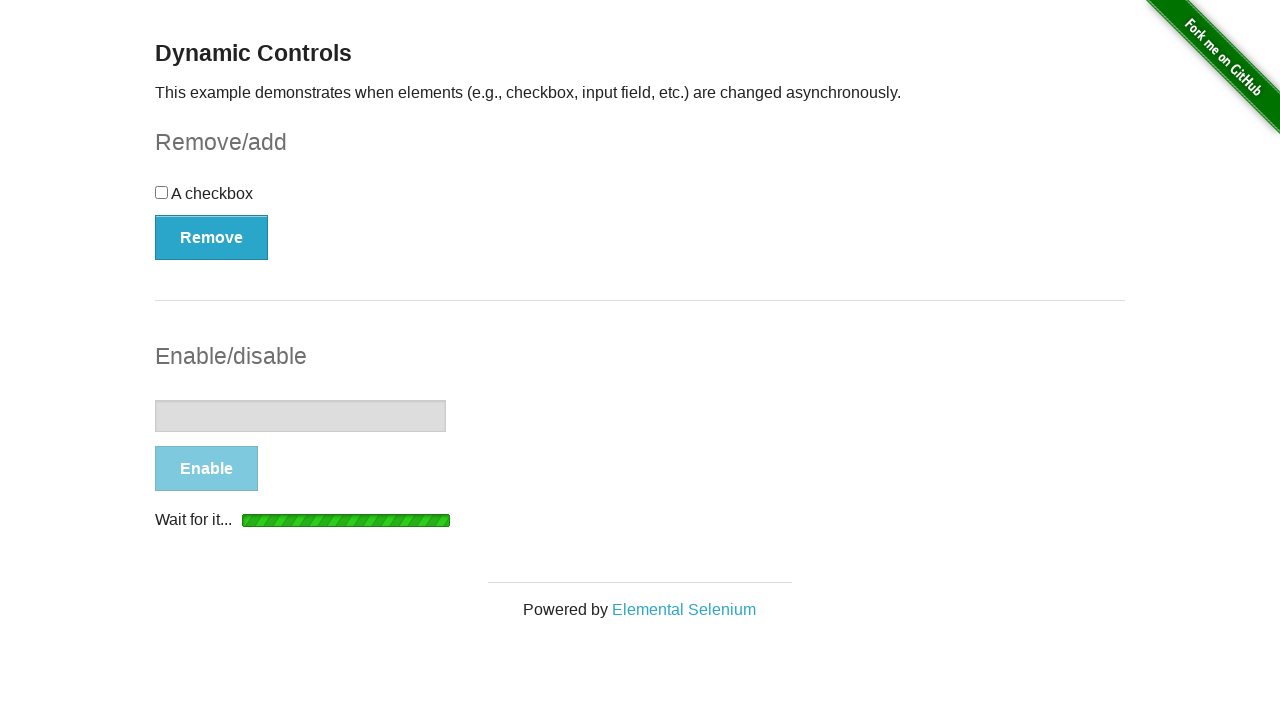

Waited for textbox to become enabled and visible
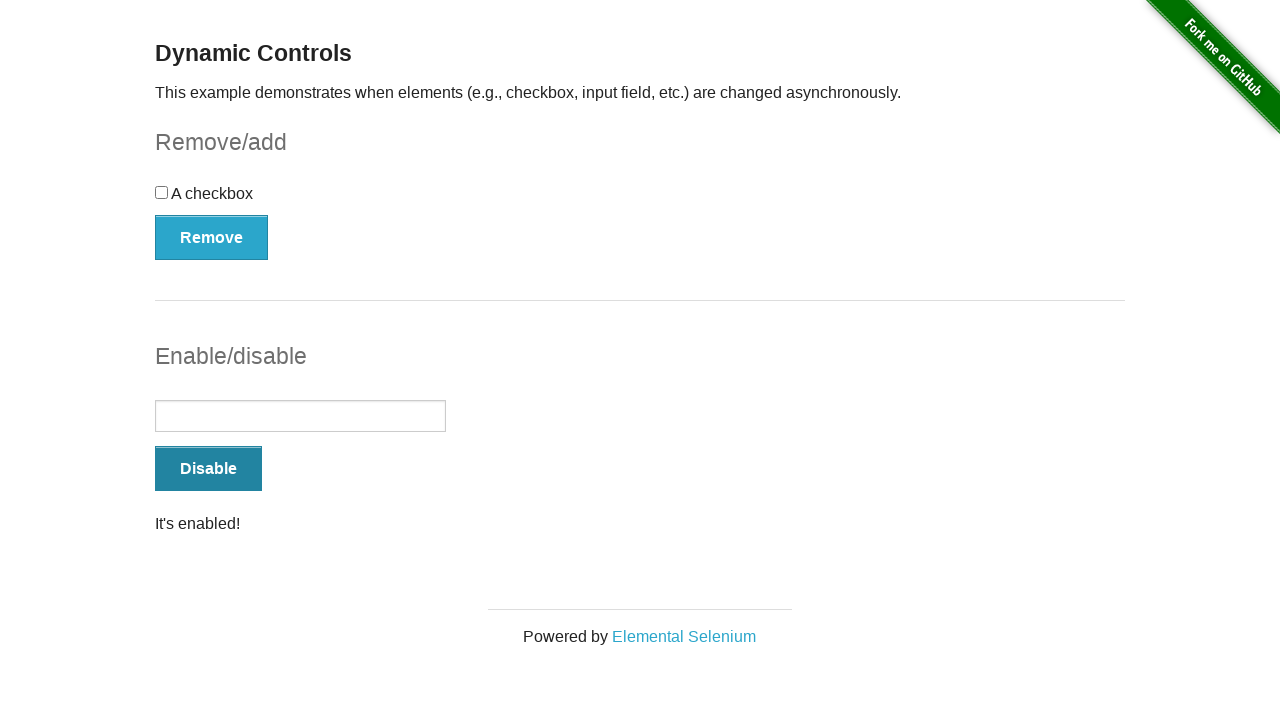

Located the success message element
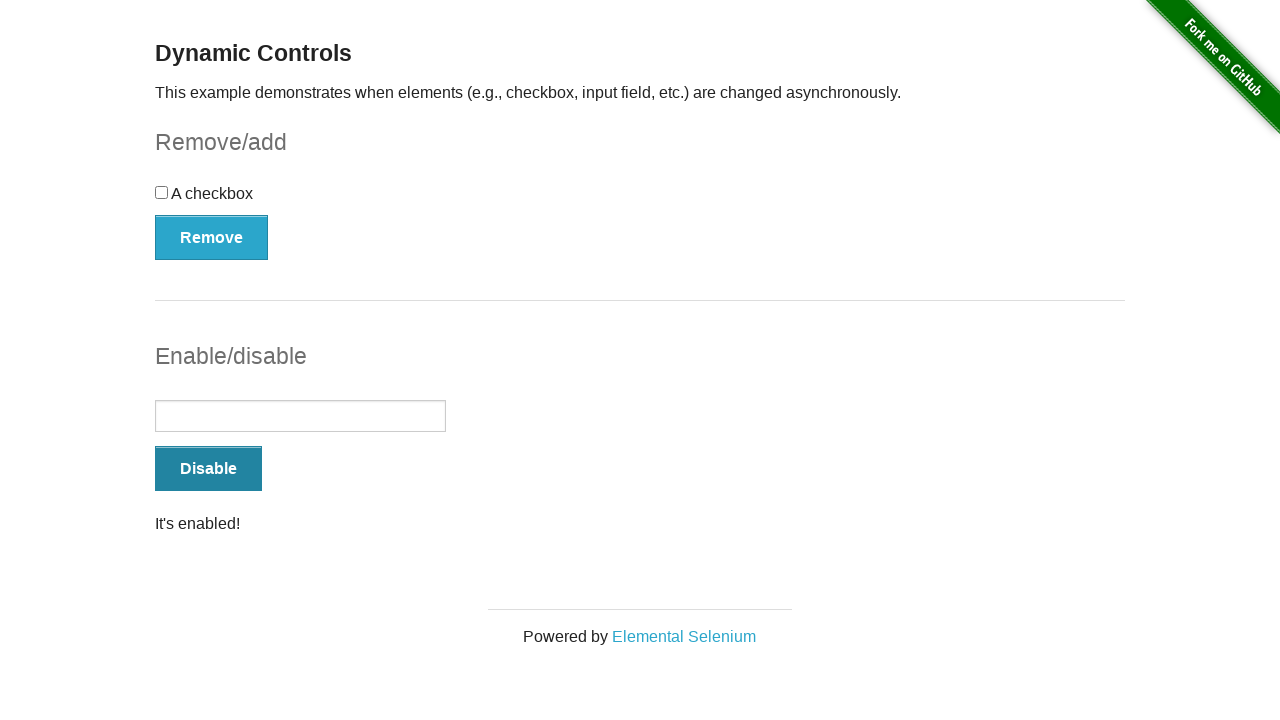

Verified that 'It's enabled!' message is visible
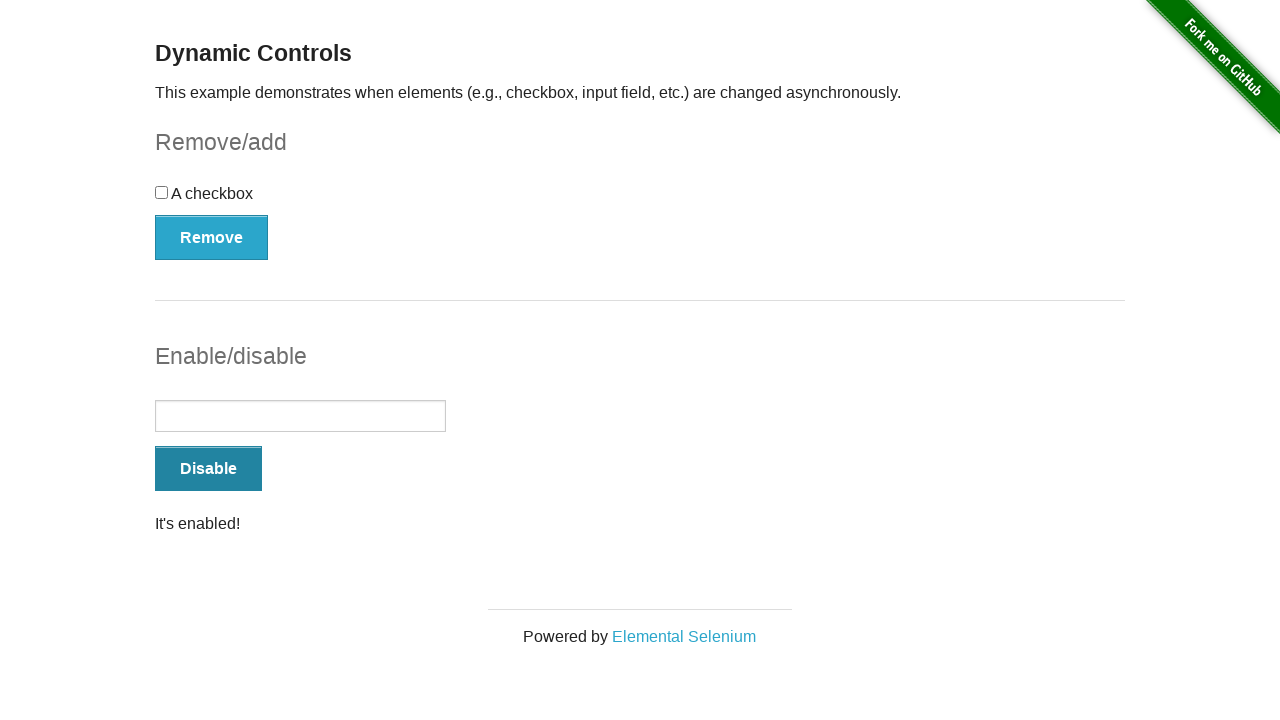

Verified that textbox is enabled
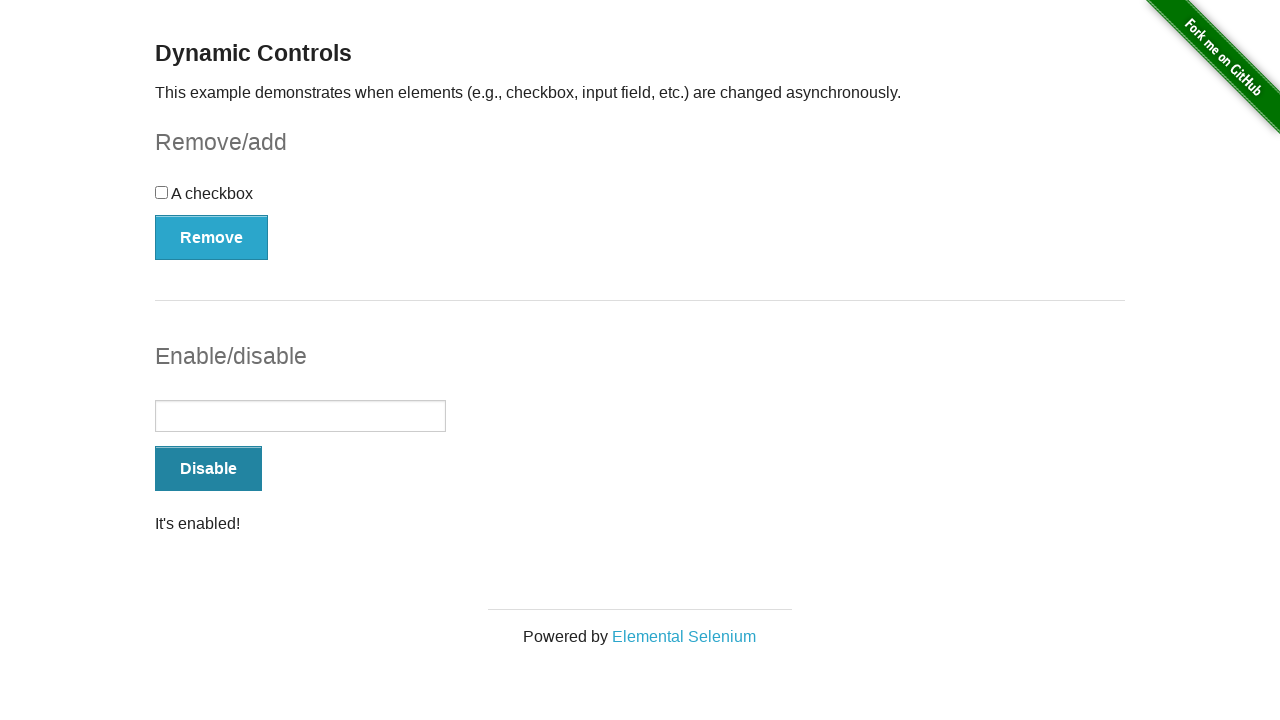

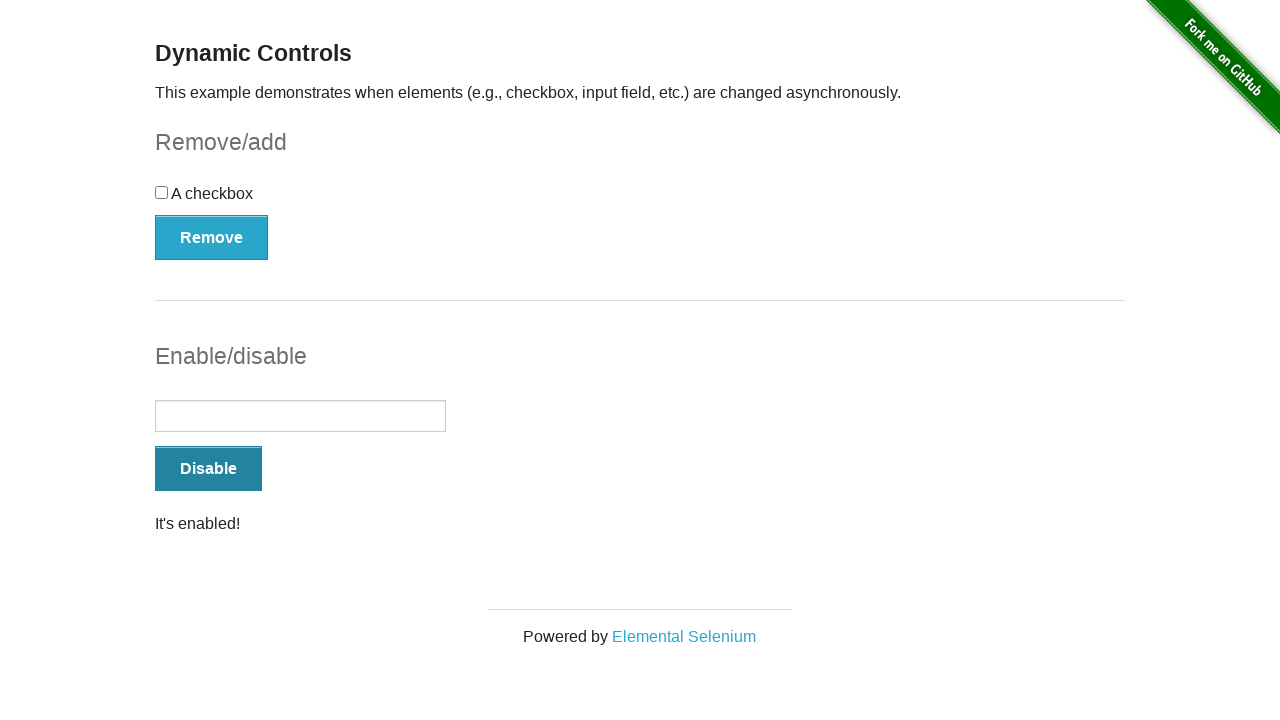